Tests JavaScript prompt popup functionality by clicking a button, entering text into the prompt dialog, and accepting it

Starting URL: https://www.w3schools.com/js/tryit.asp?filename=tryjs_prompt

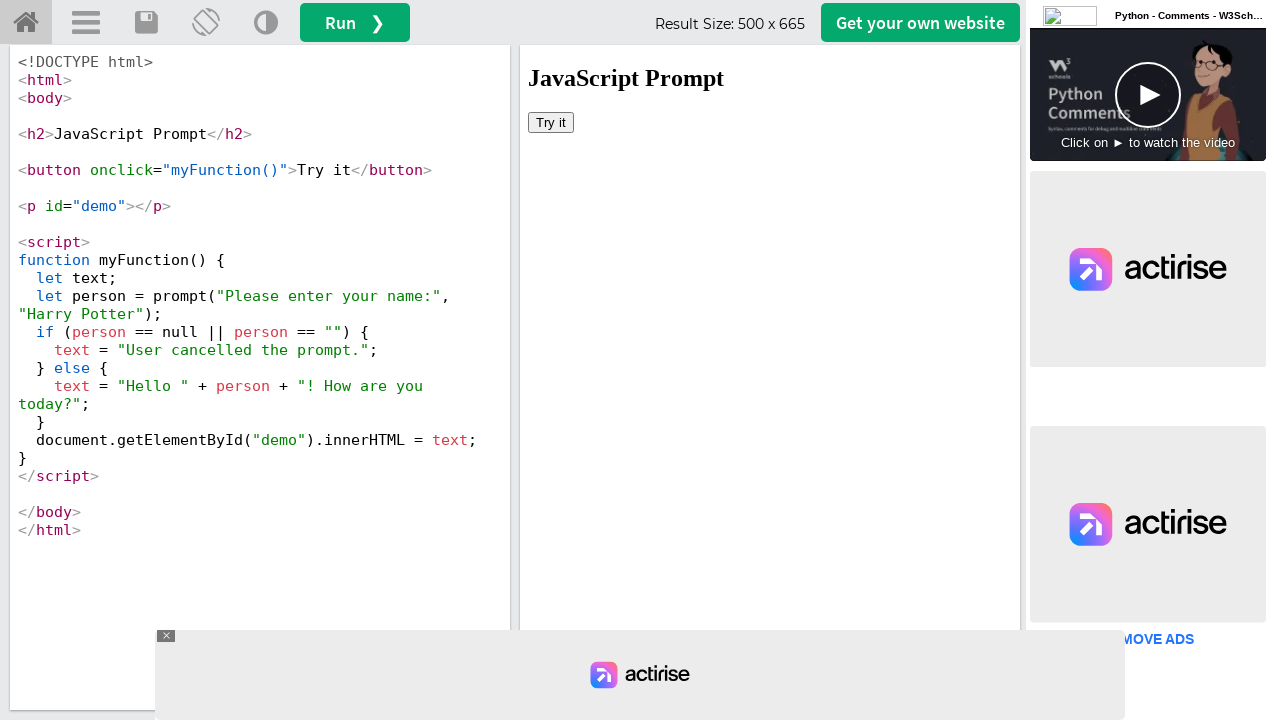

Clicked 'Try it' button in iframe to trigger prompt at (551, 122) on #iframeResult >> internal:control=enter-frame >> xpath=//button[text()='Try it']
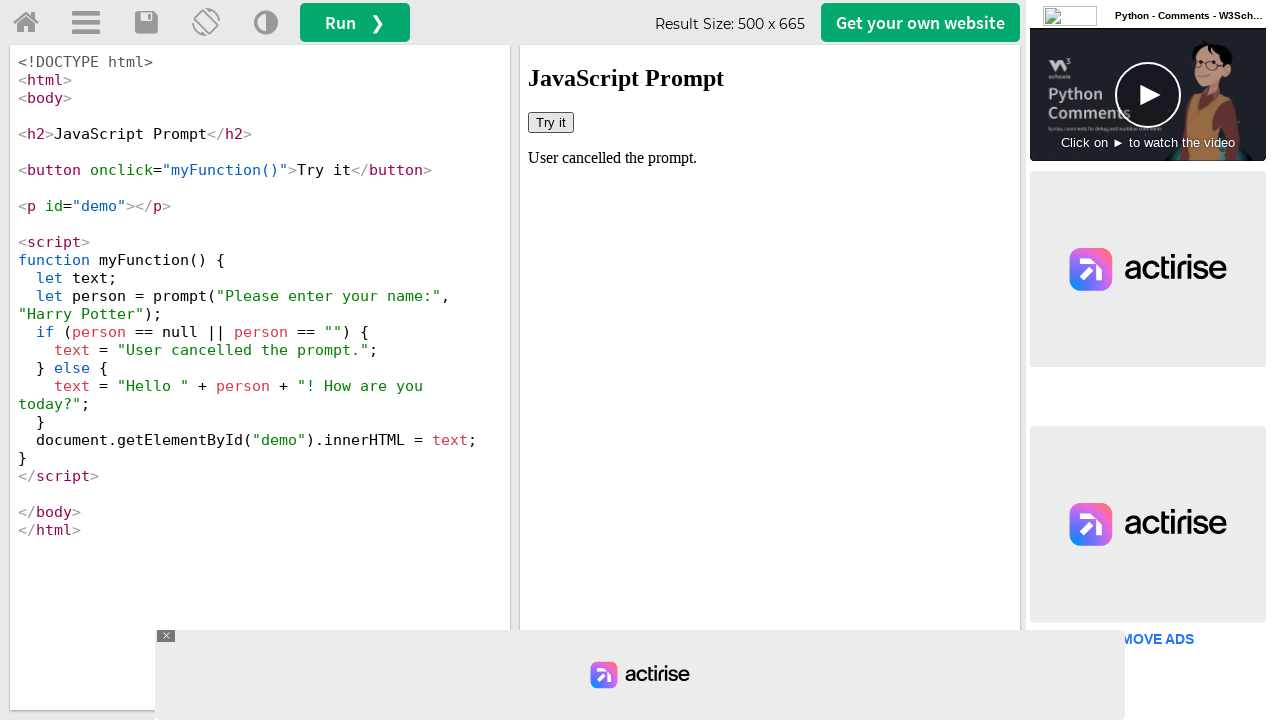

Set up dialog handler to accept prompt with 'Marcus'
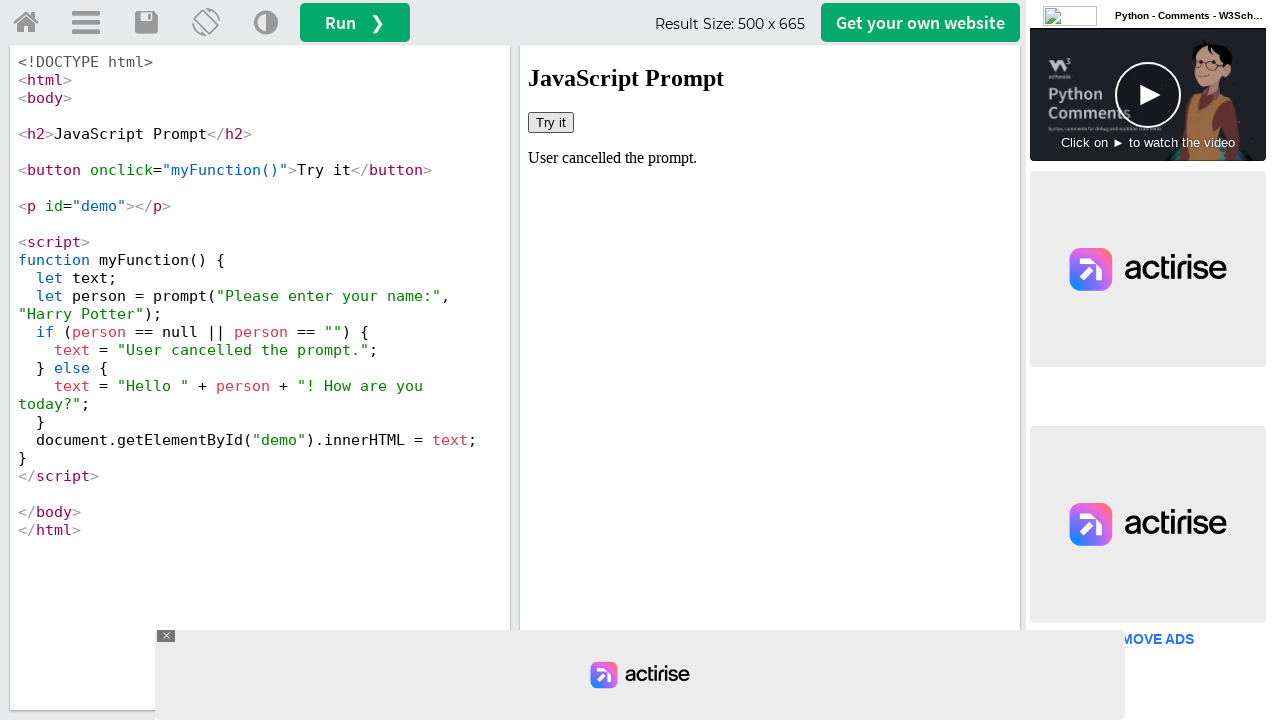

Clicked 'Try it' button again to trigger prompt dialog at (551, 122) on #iframeResult >> internal:control=enter-frame >> xpath=//button[text()='Try it']
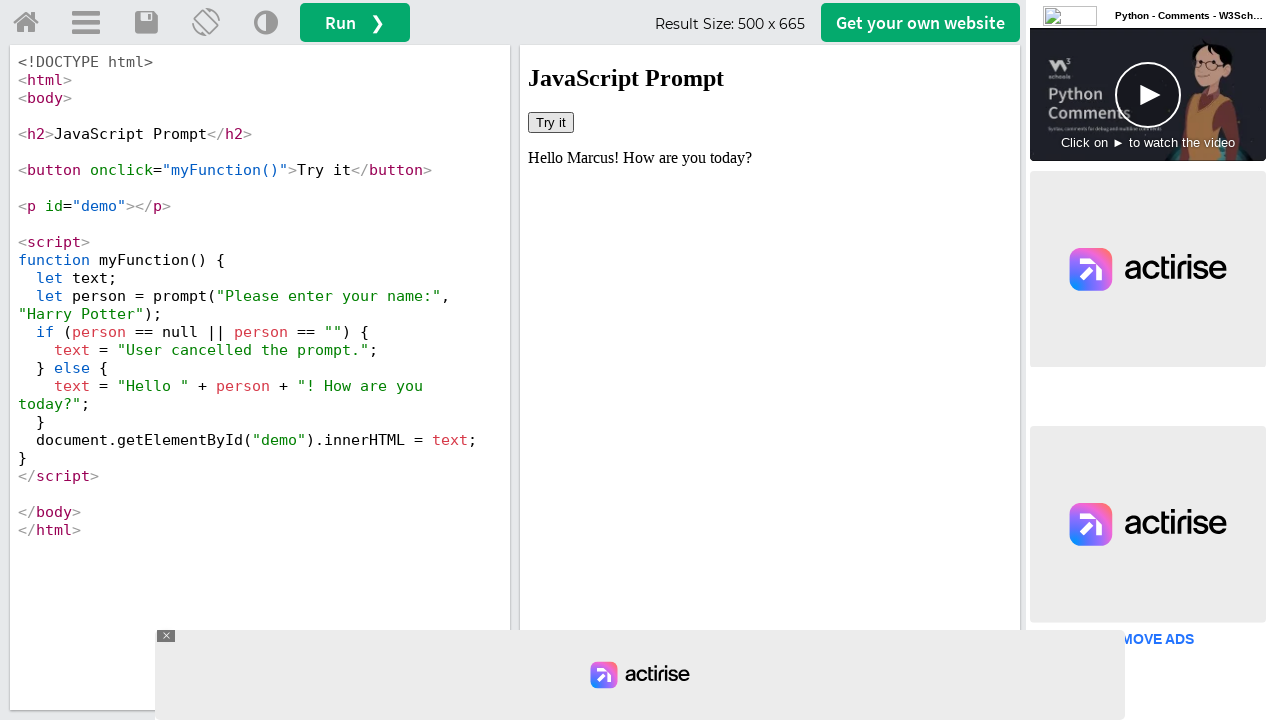

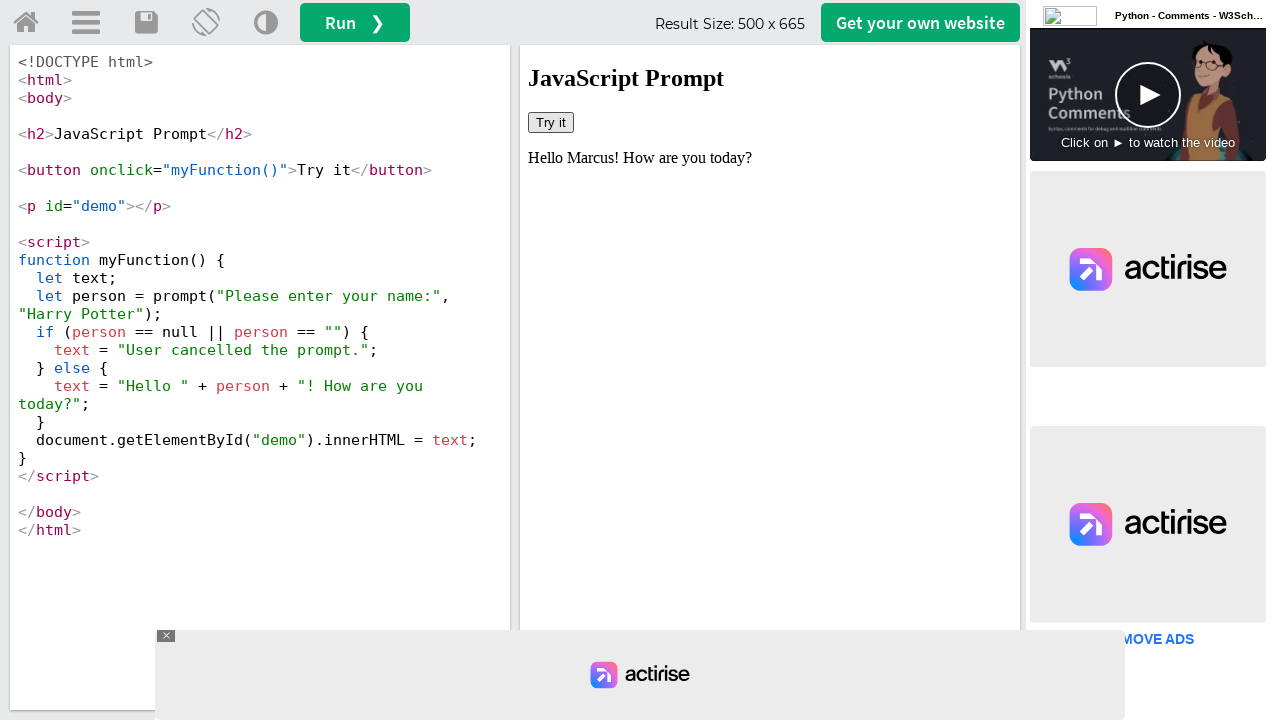